Tests marking all items as completed using the toggle-all checkbox

Starting URL: https://demo.playwright.dev/todomvc

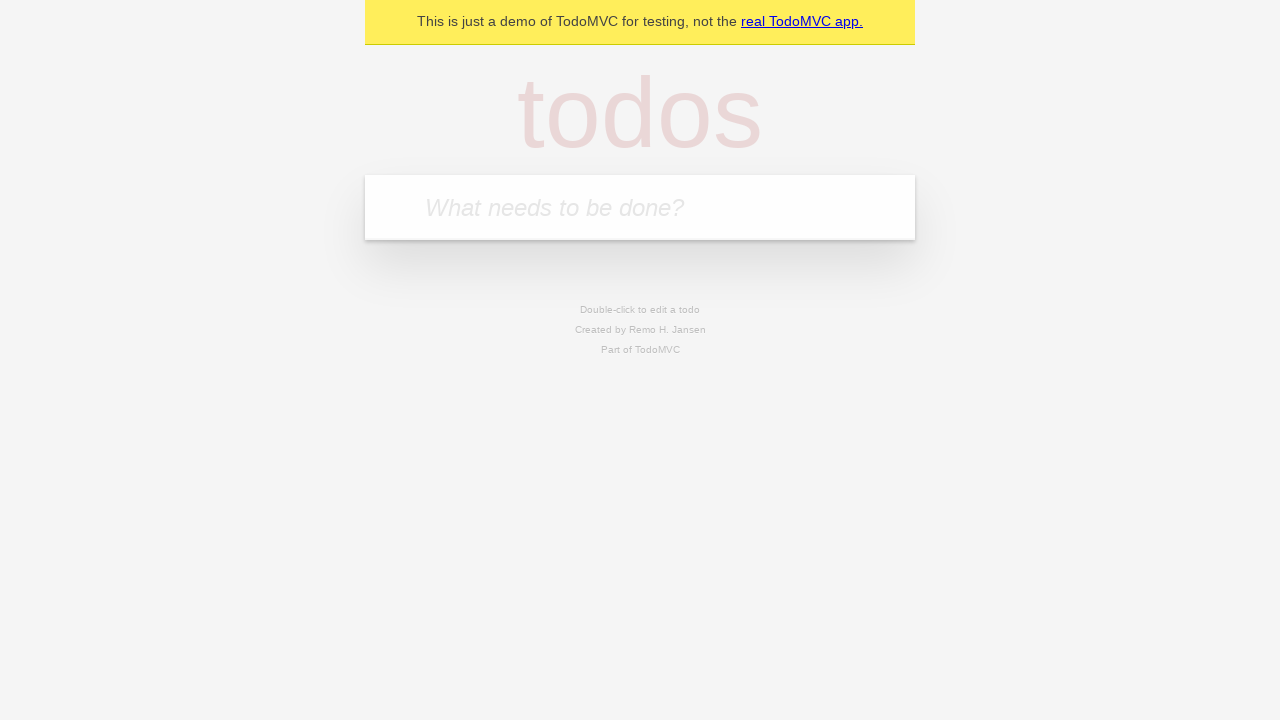

Filled first todo input with 'buy some cheese' on .new-todo
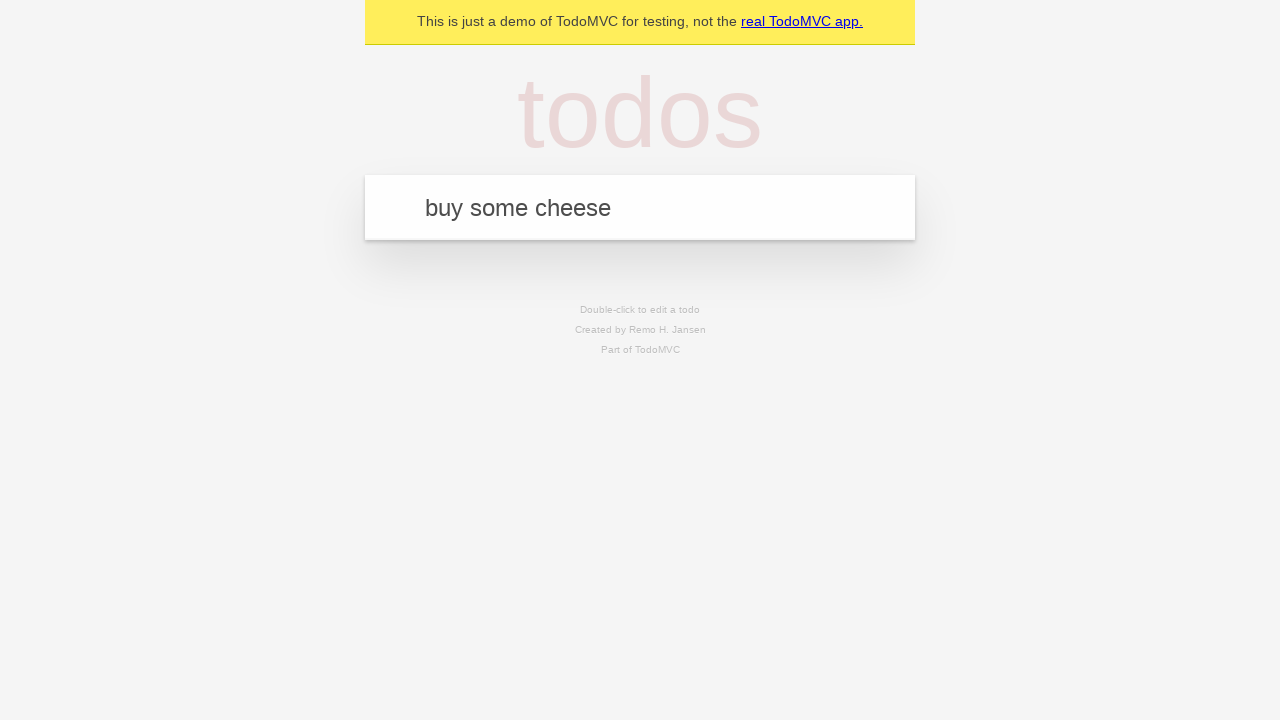

Pressed Enter to create first todo on .new-todo
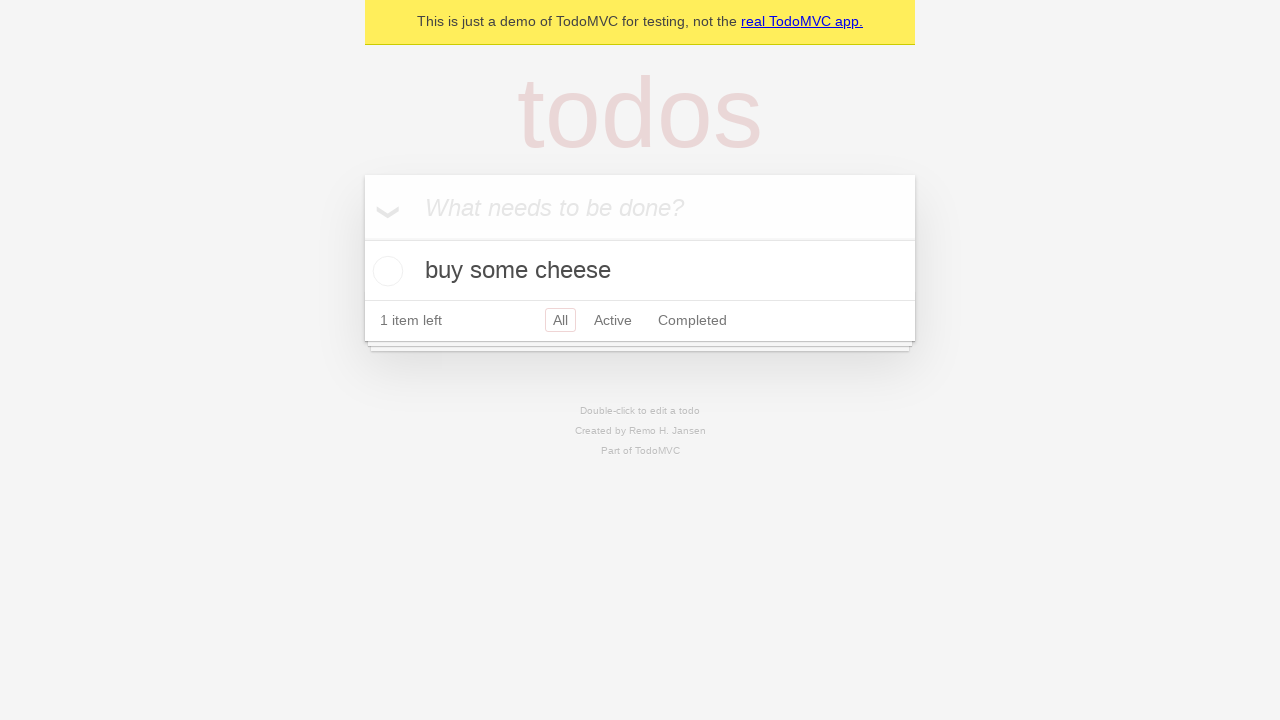

Filled second todo input with 'feed the cat' on .new-todo
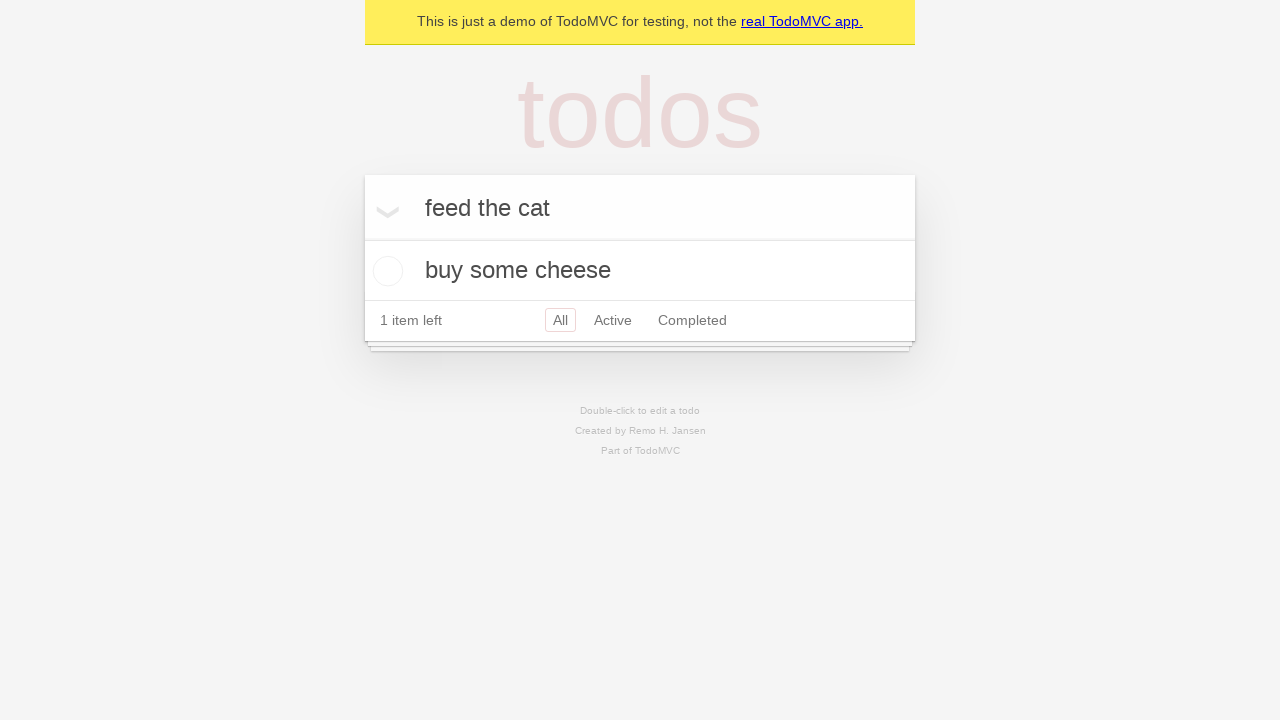

Pressed Enter to create second todo on .new-todo
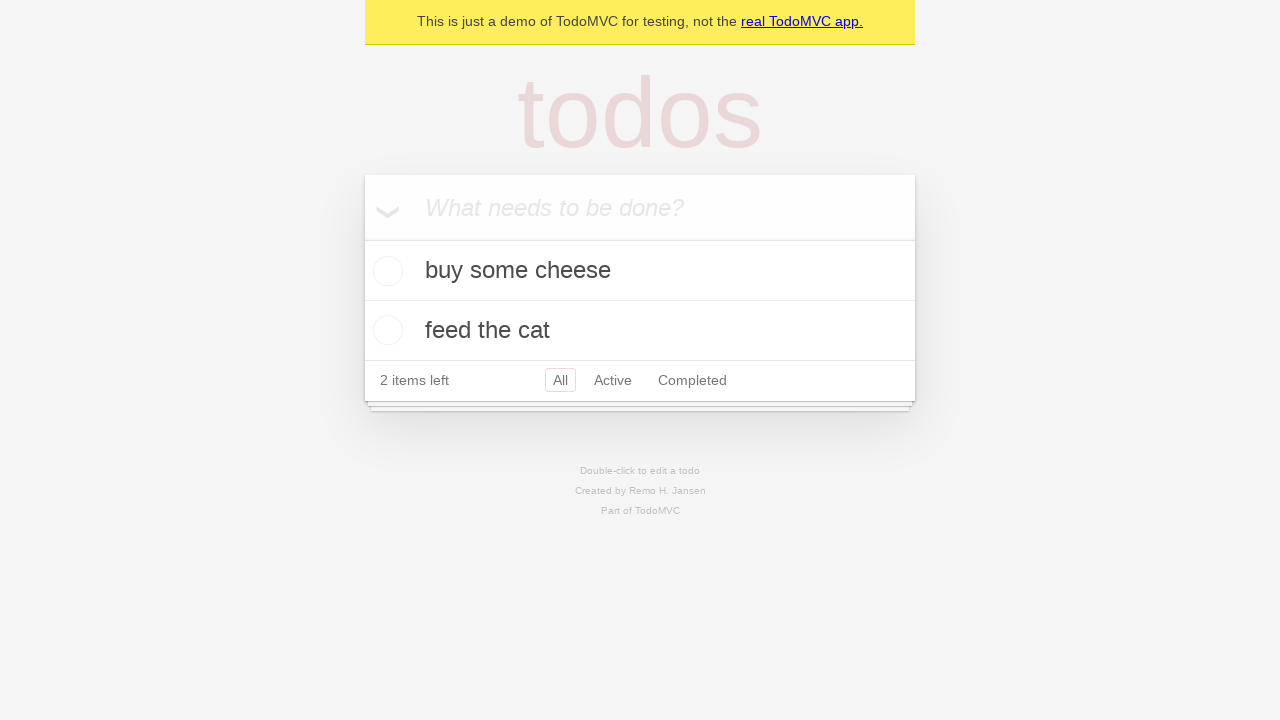

Filled third todo input with 'book a doctors appointment' on .new-todo
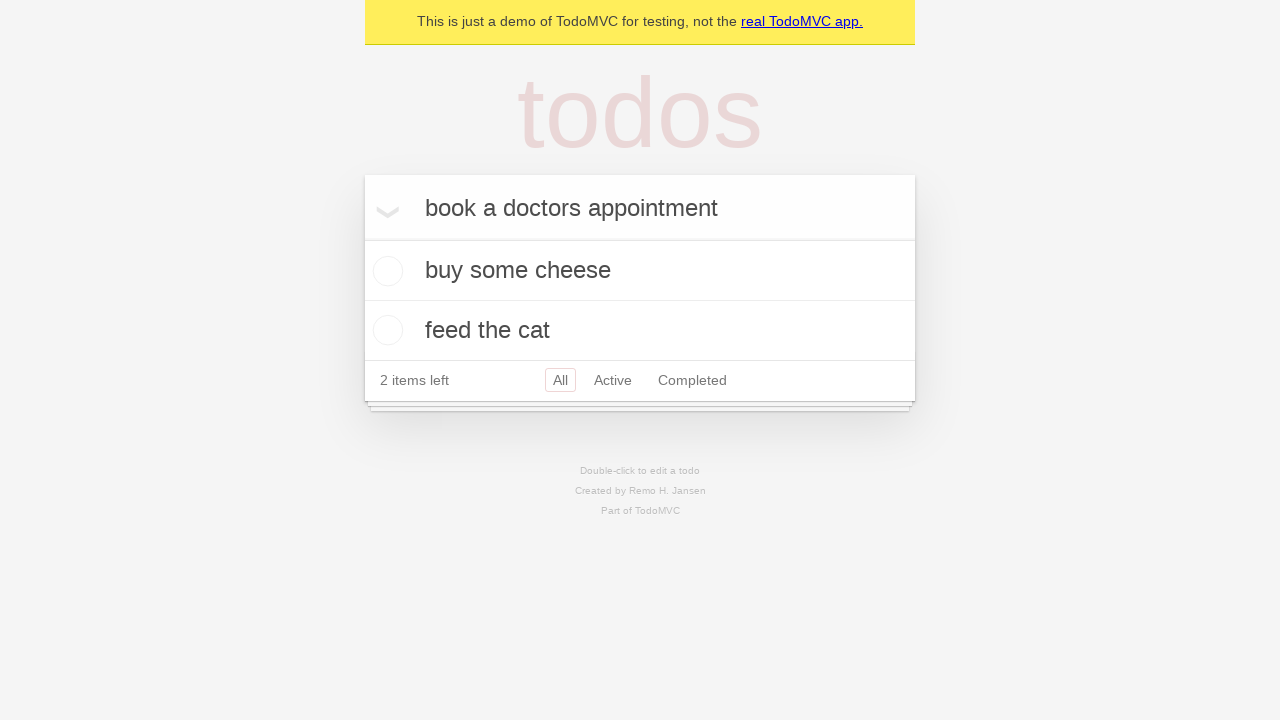

Pressed Enter to create third todo on .new-todo
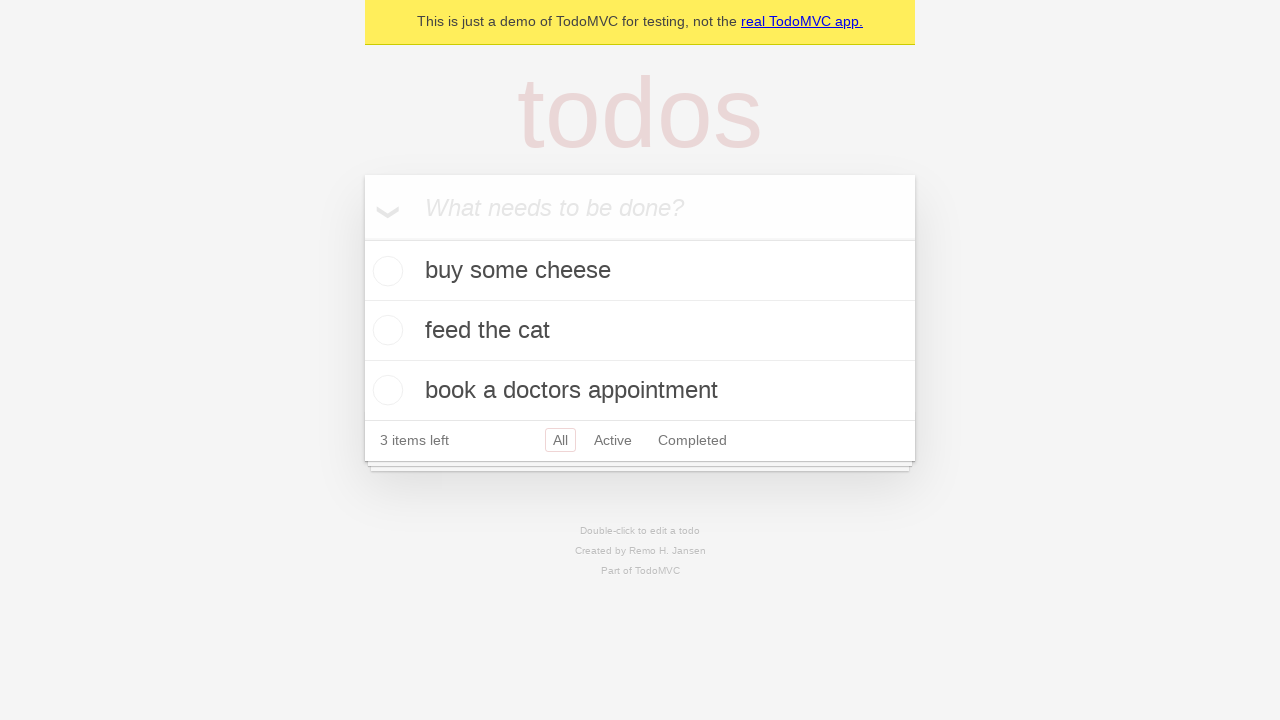

Waited for all three todo items to be visible in the list
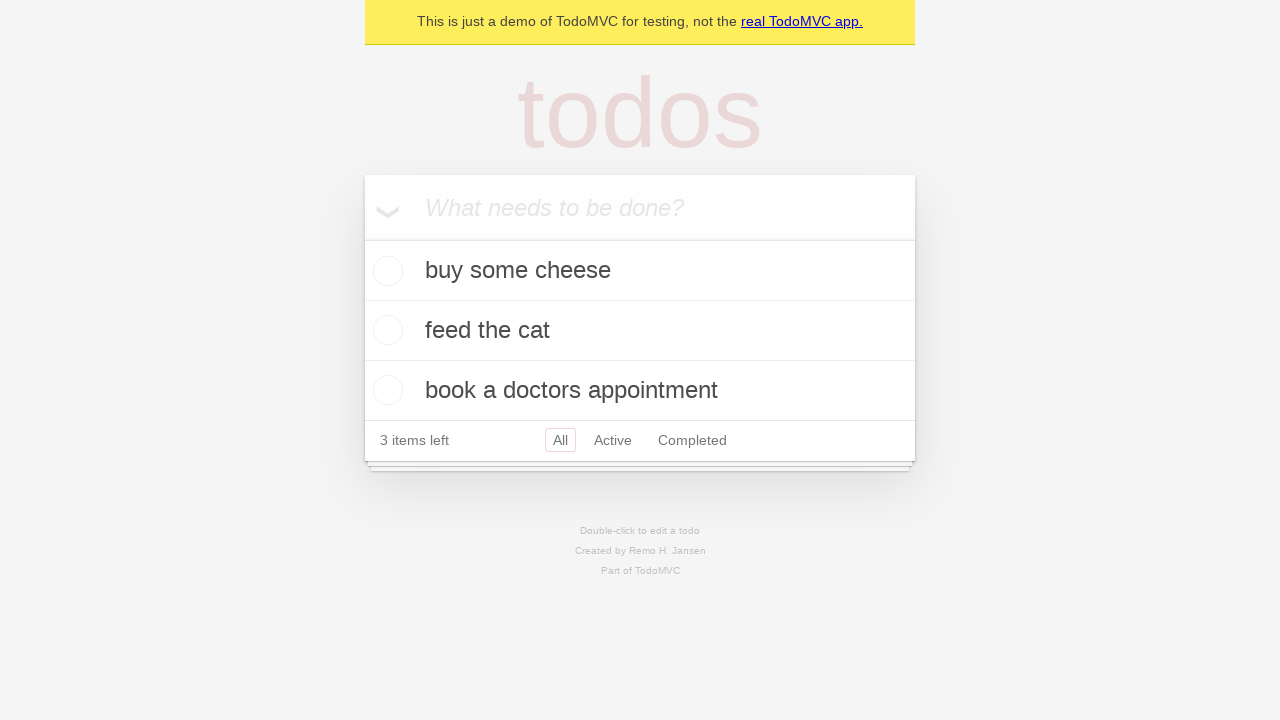

Clicked toggle-all checkbox to mark all items as completed at (362, 238) on .toggle-all
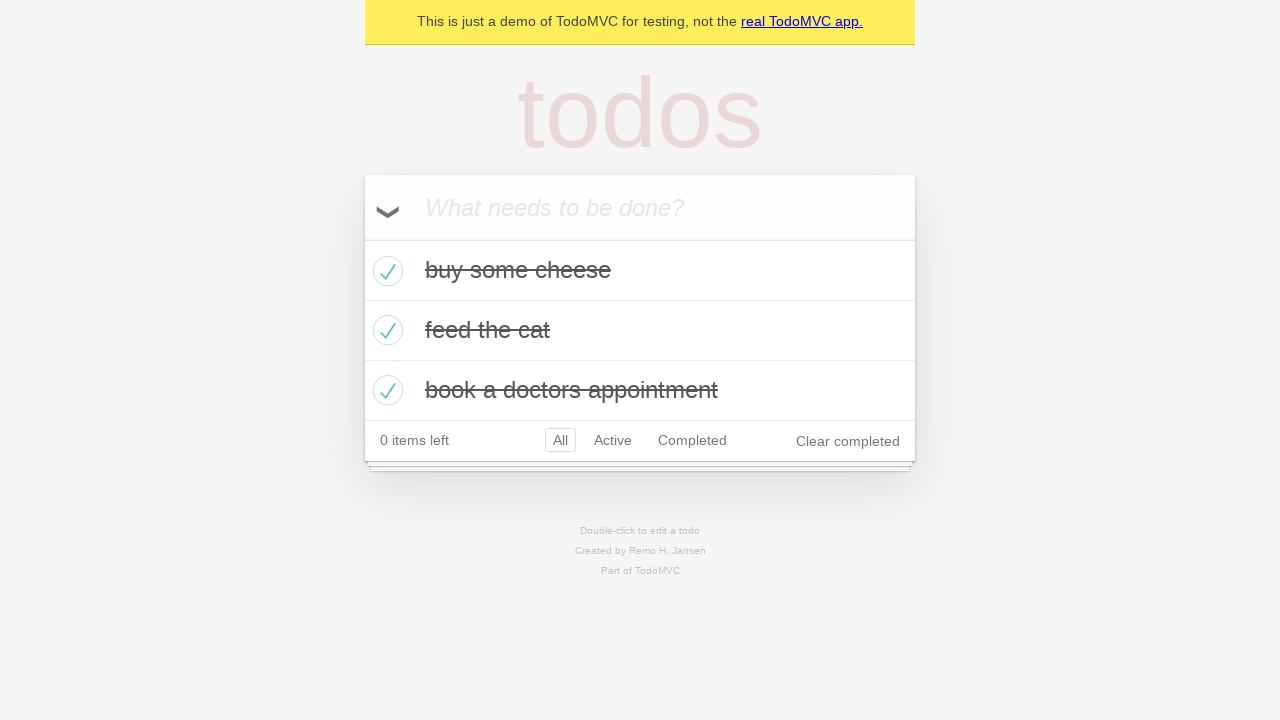

Waited for todos to display completed state
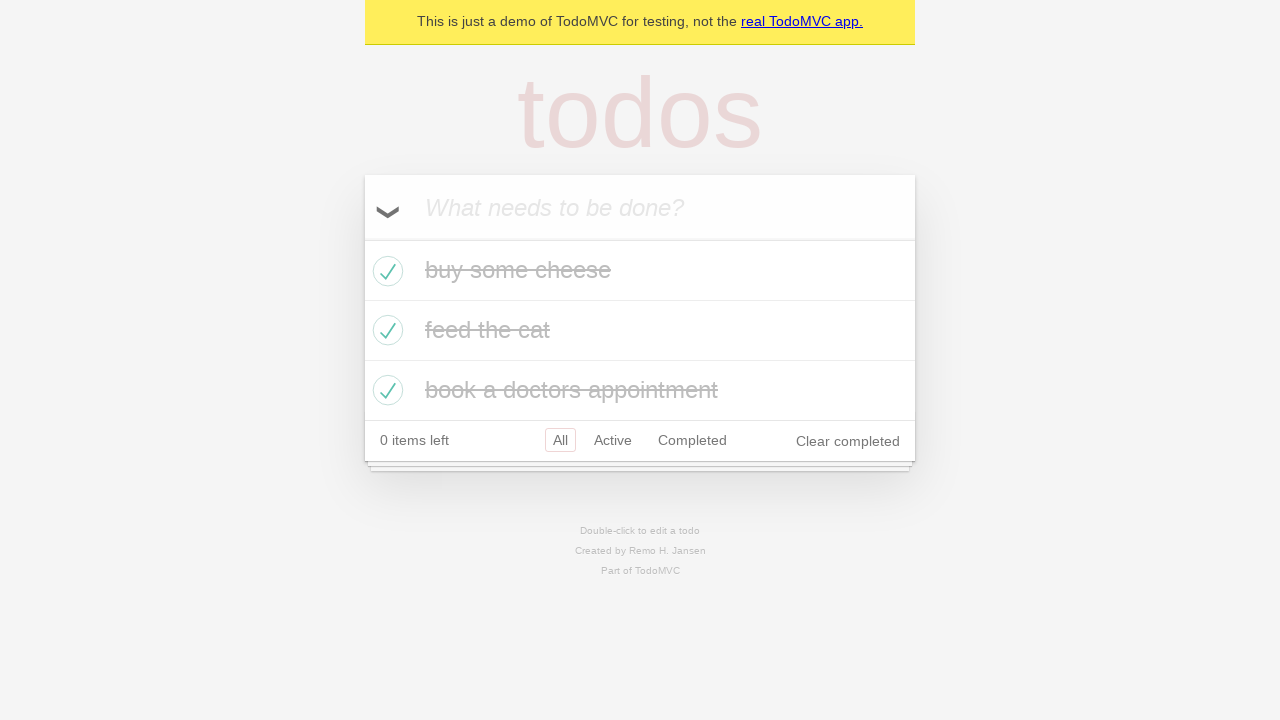

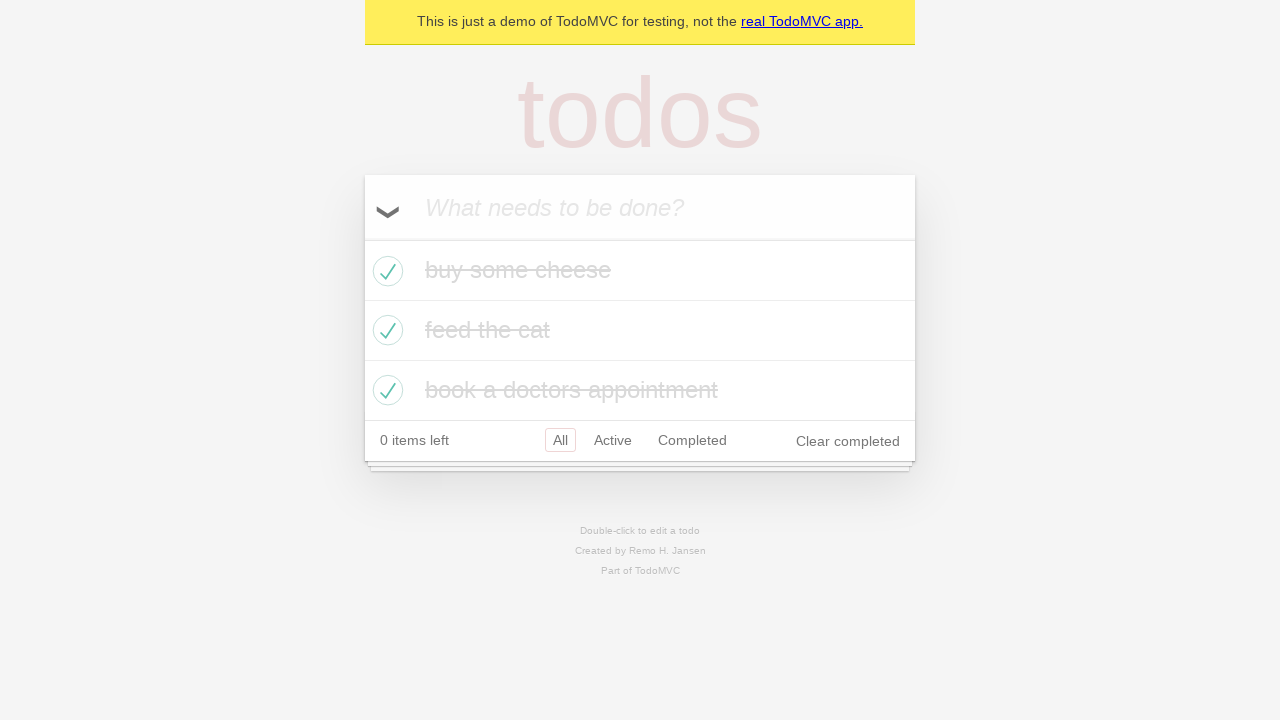